Navigates to RahulShetty Academy client page, maximizes the window, and verifies the page loads by checking the title.

Starting URL: https://rahulshettyacademy.com/client

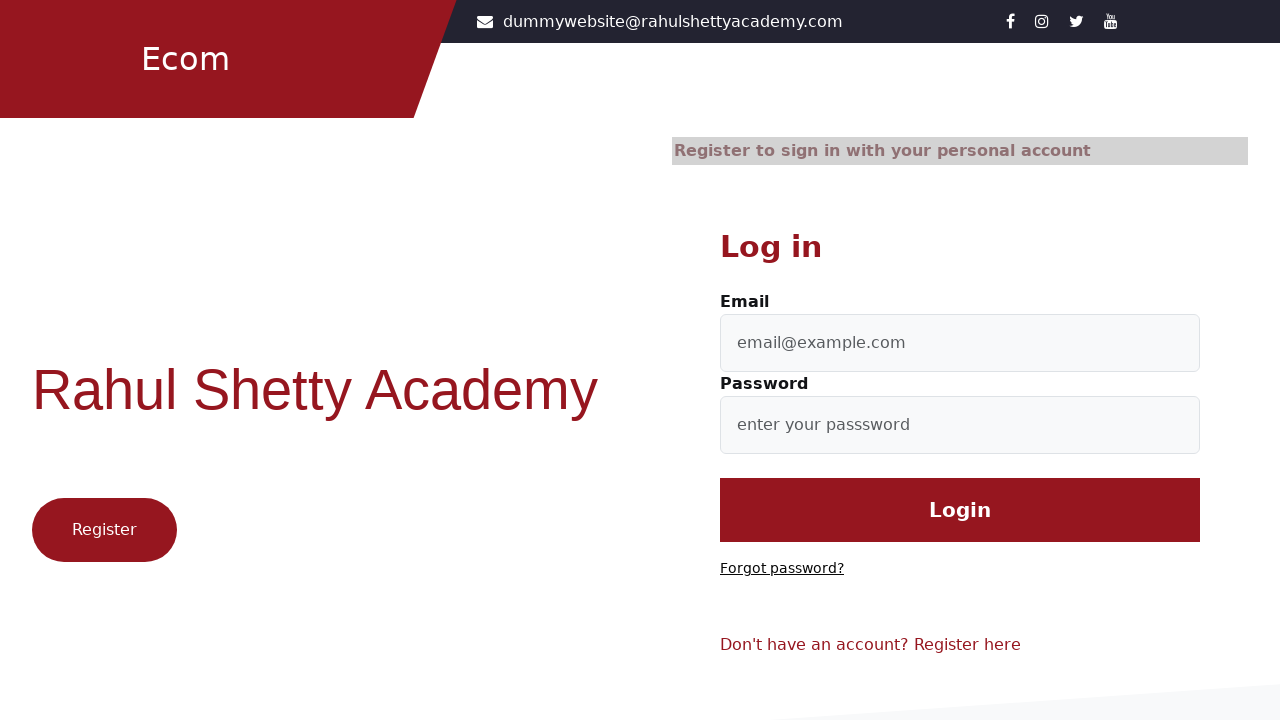

Navigated to RahulShetty Academy client page at https://rahulshettyacademy.com/client
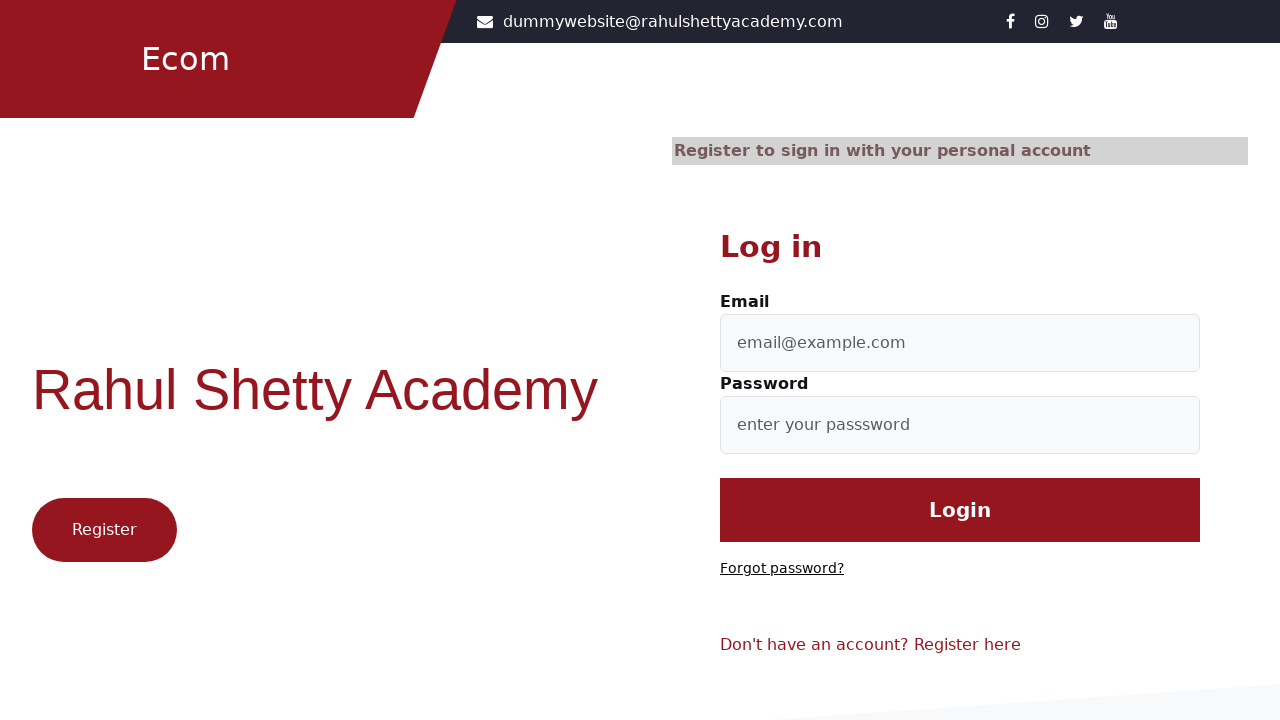

Maximized viewport to 1920x1080
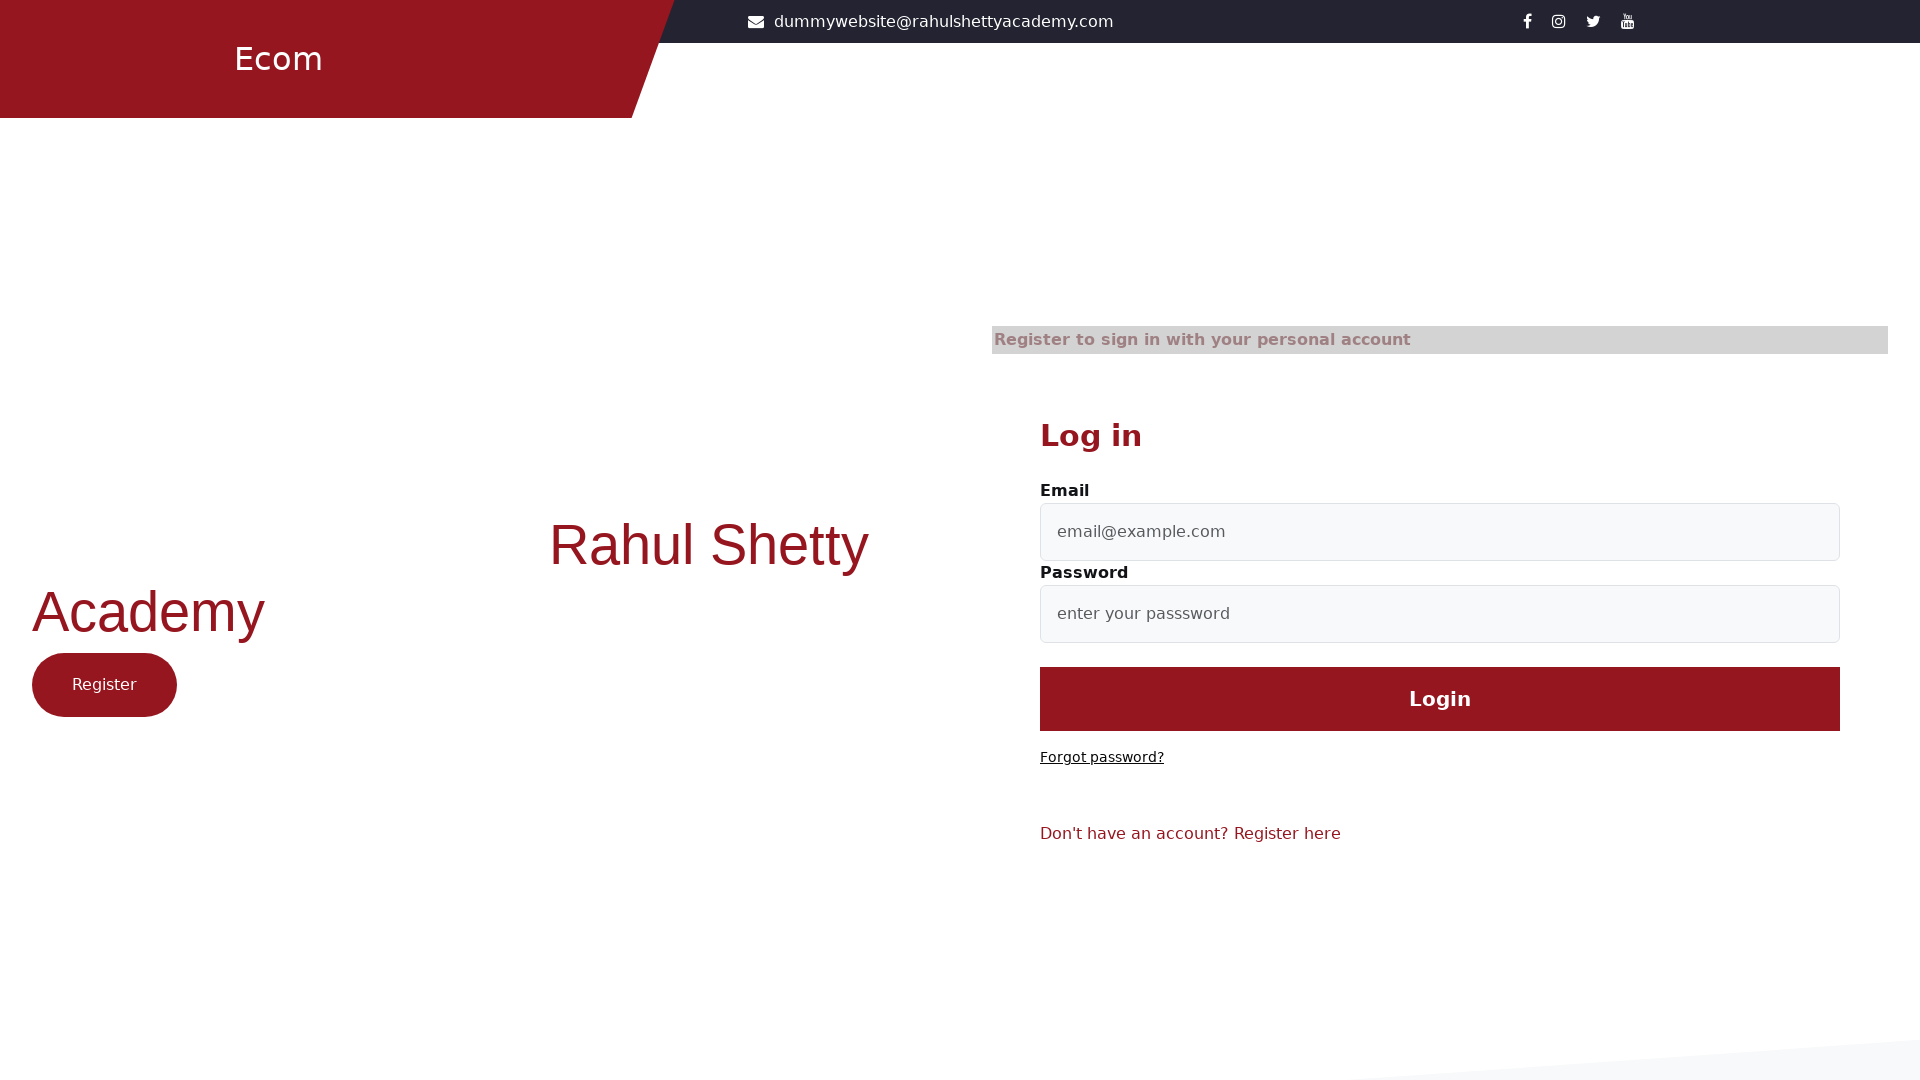

Retrieved page title: Let's Shop
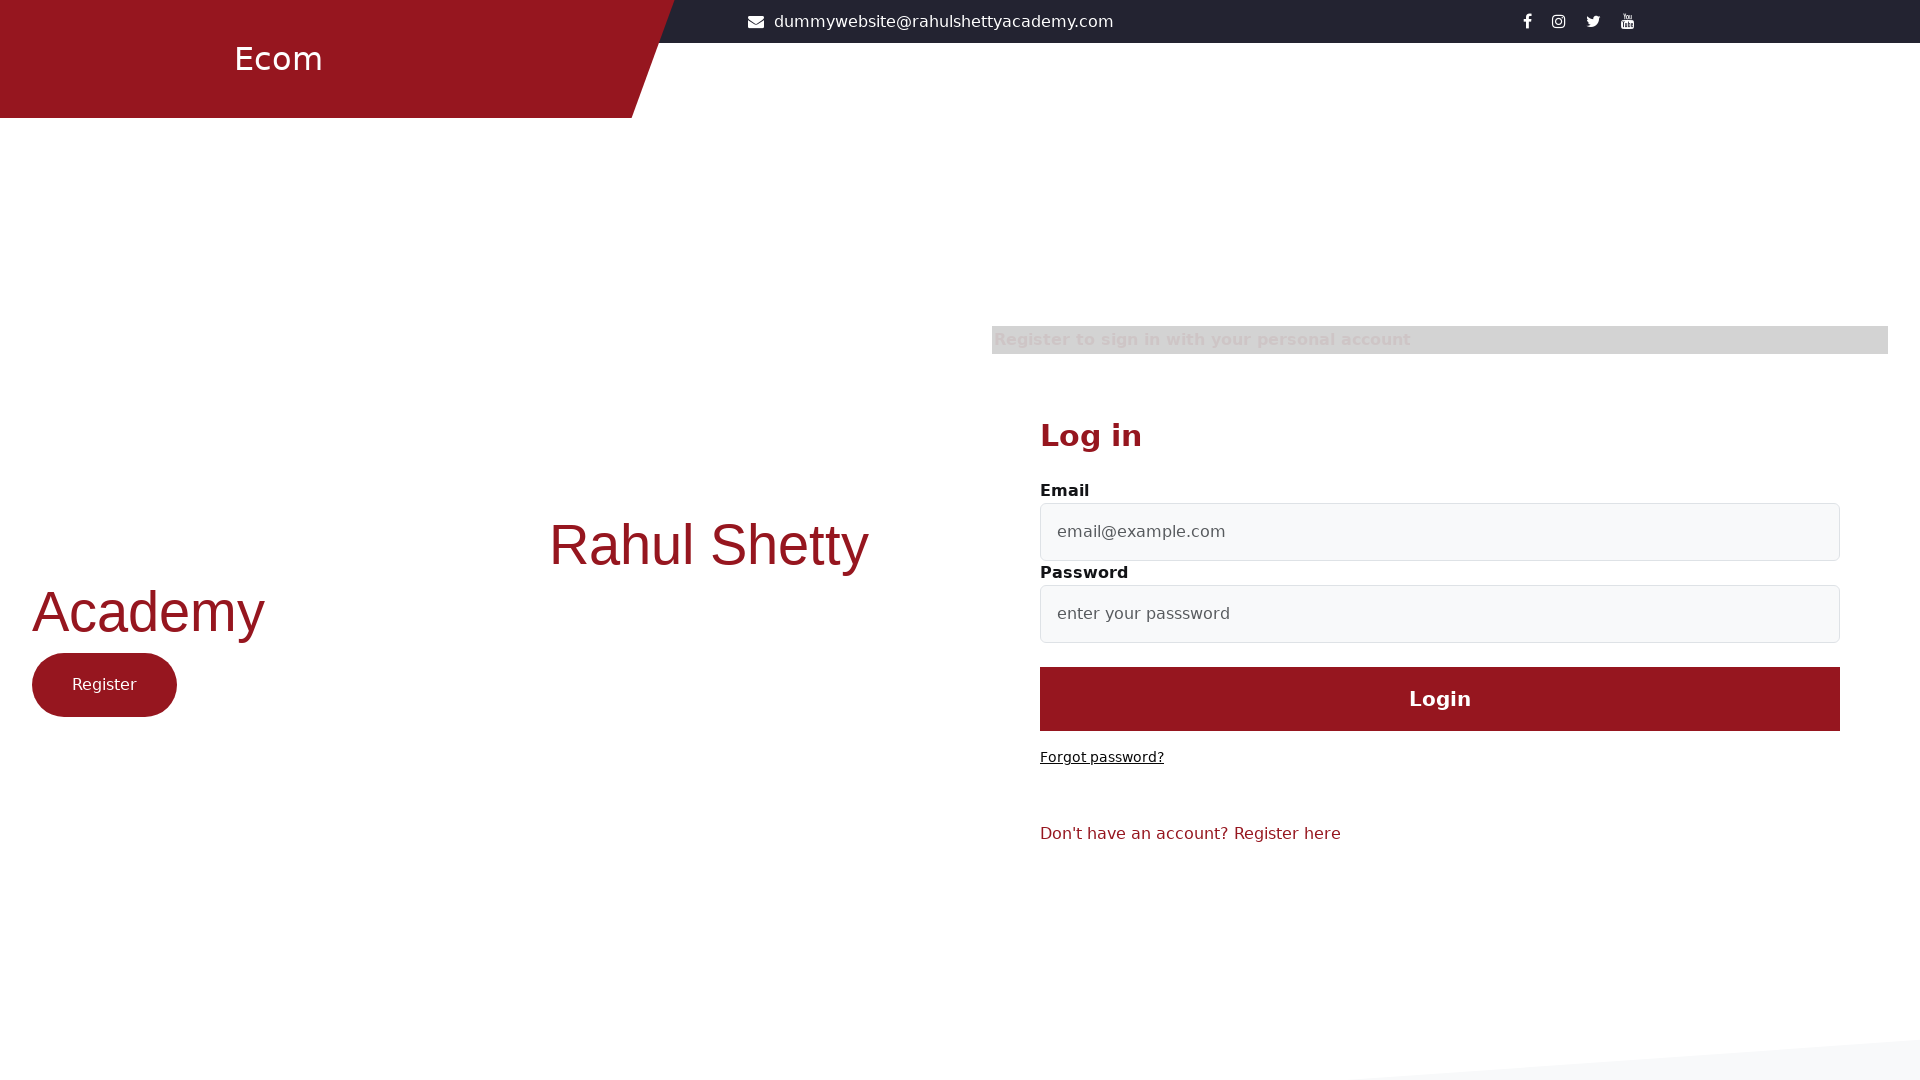

Page fully loaded - domcontentloaded state reached
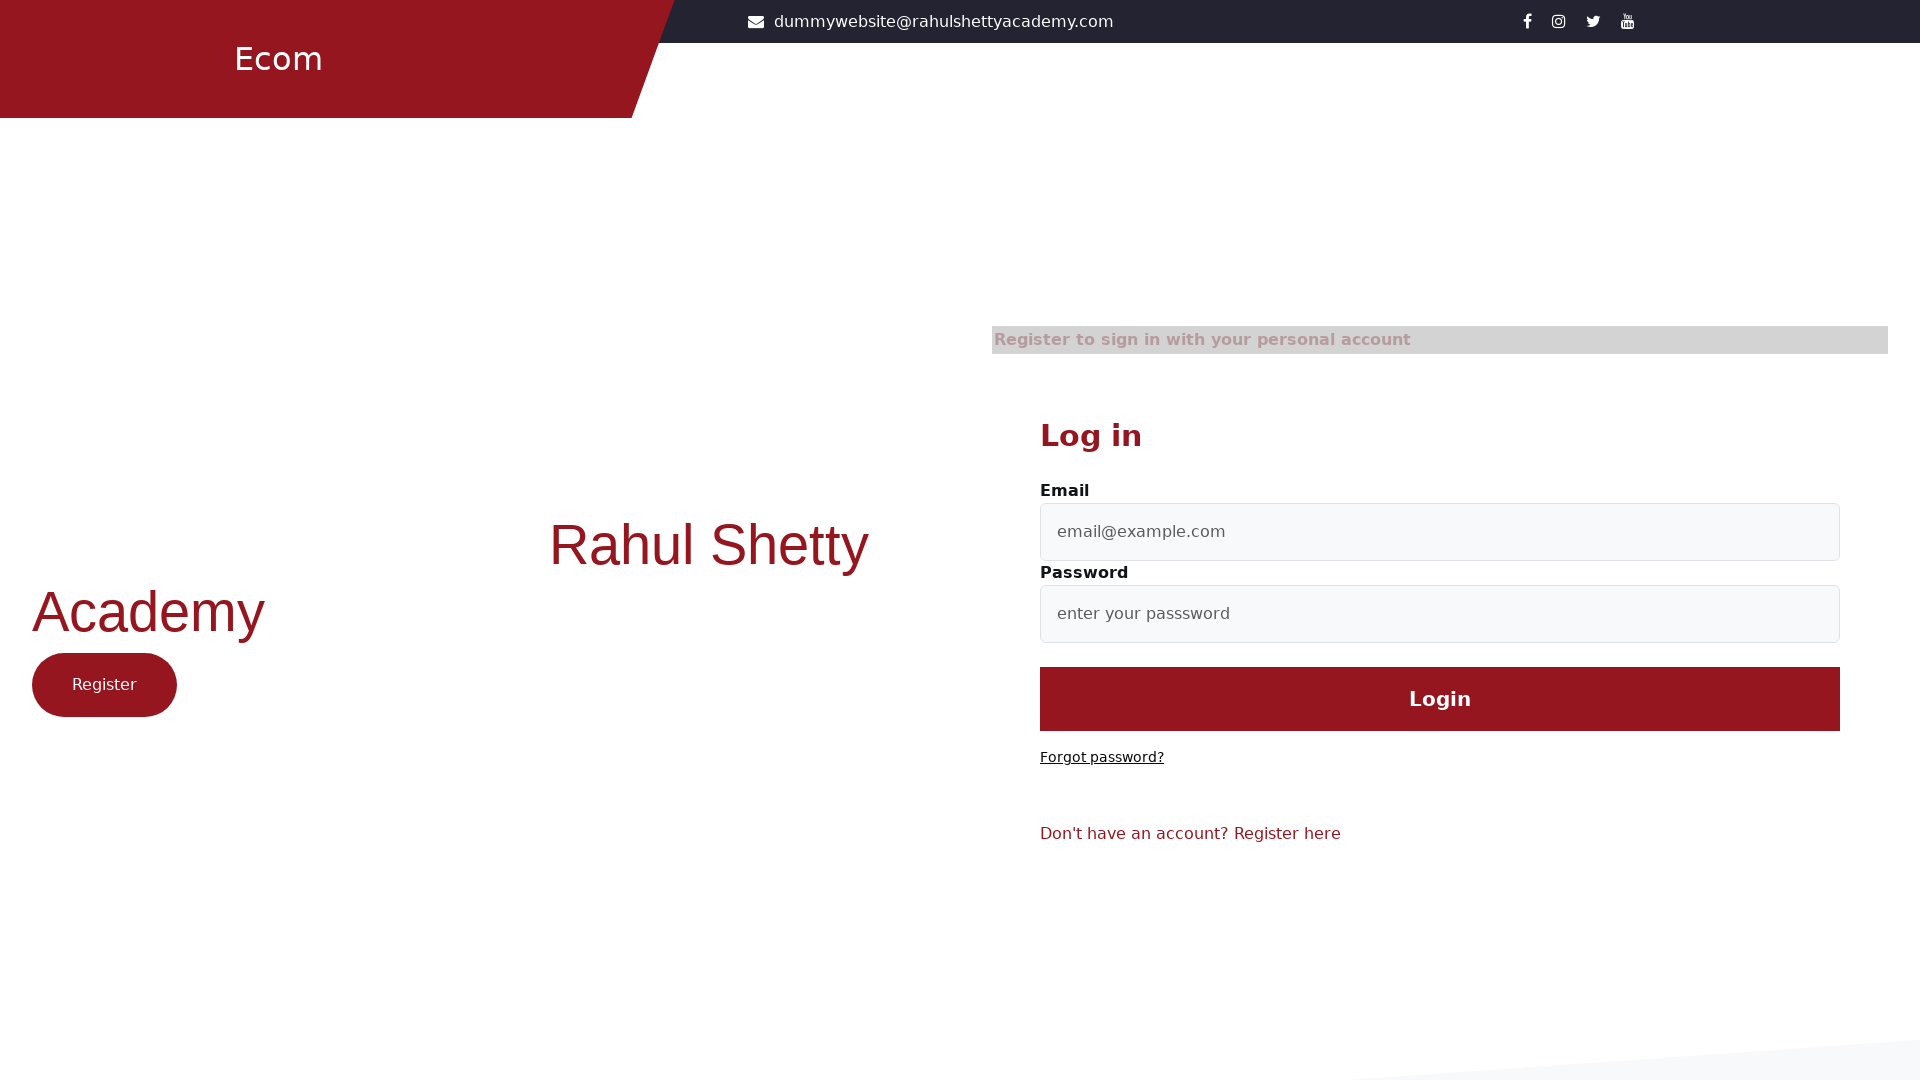

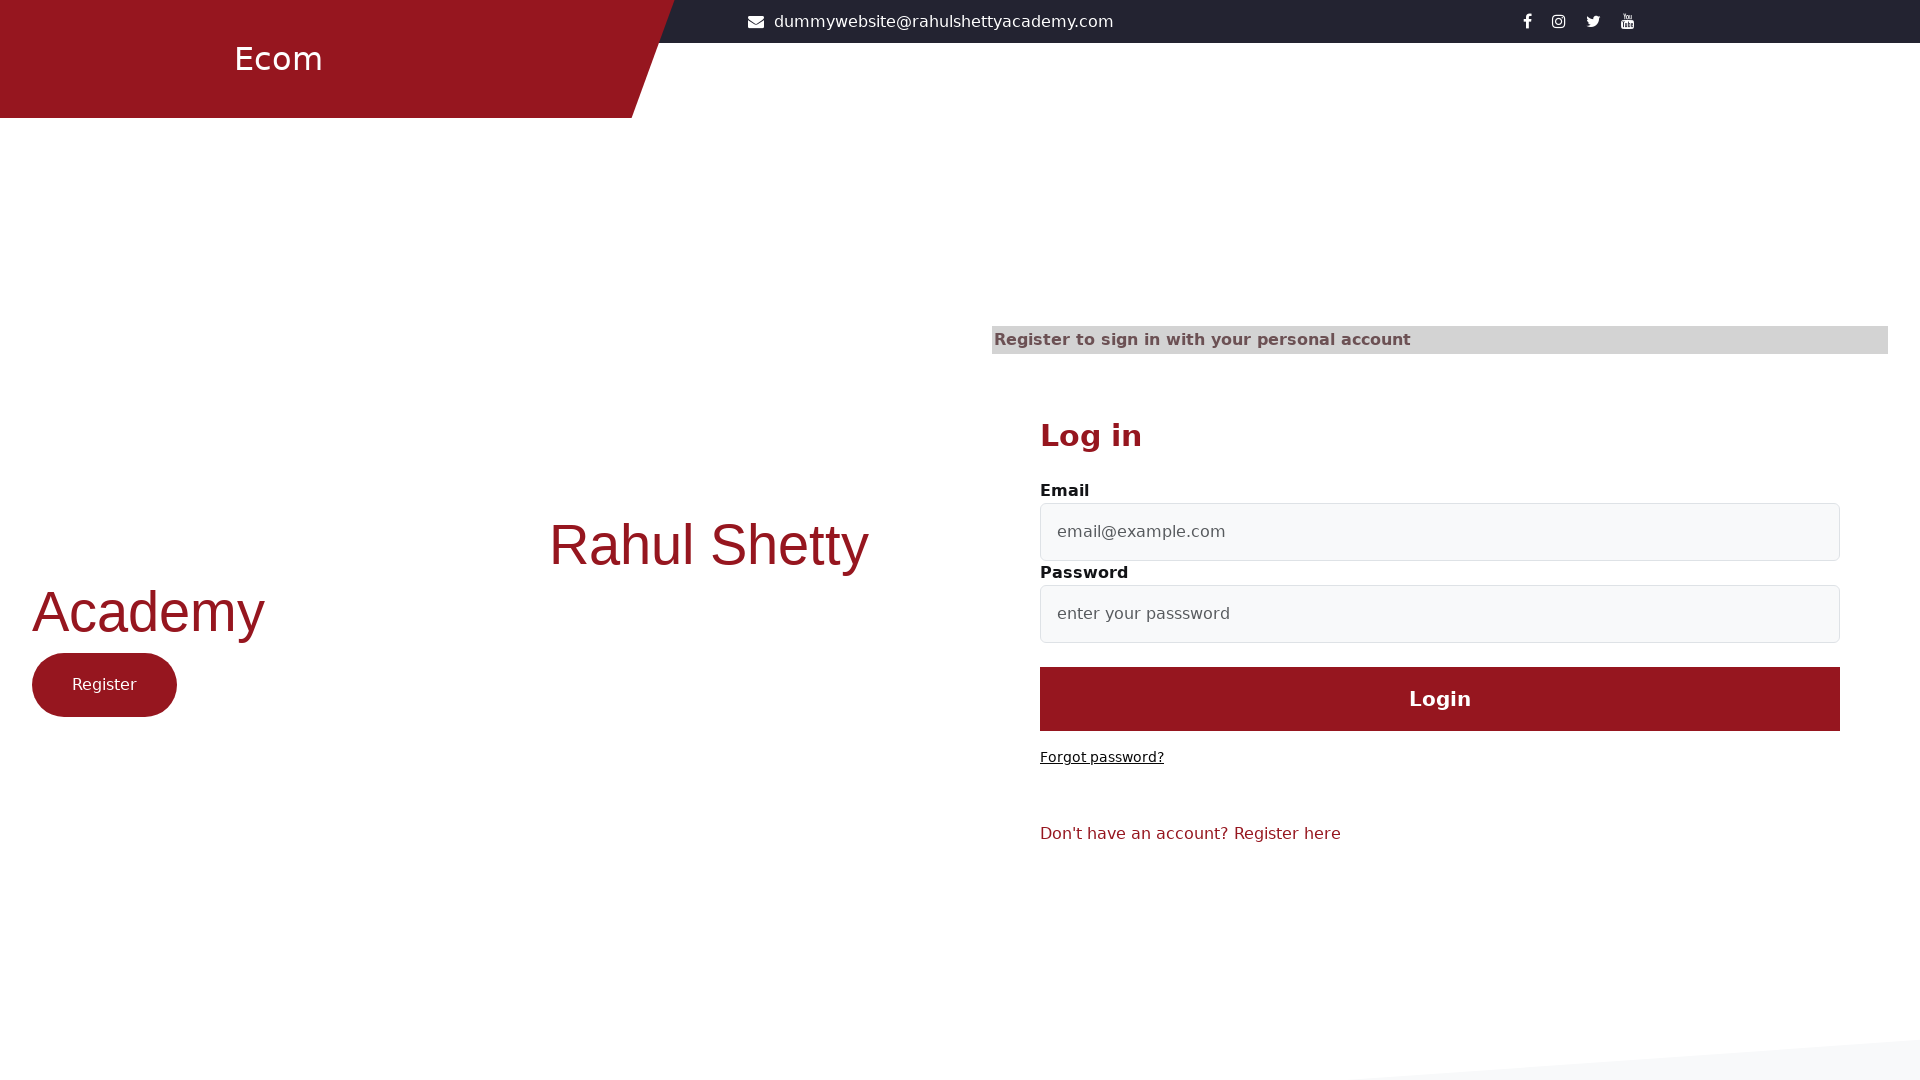